Navigates to Swiss hiking routes page, scrolls through the route listings to load content, and verifies route cards are displayed with their titles and links.

Starting URL: https://schweizmobil.ch/de/wanderland/lokale-routen

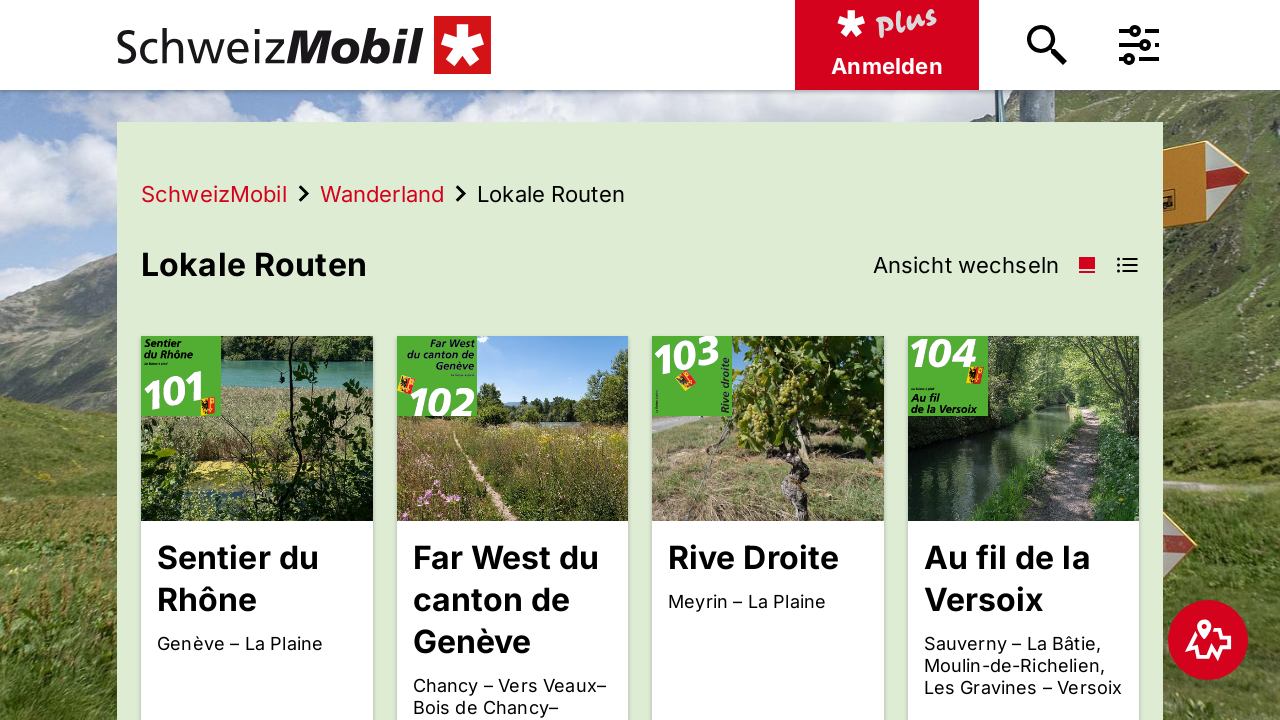

Scrolled page to position 500
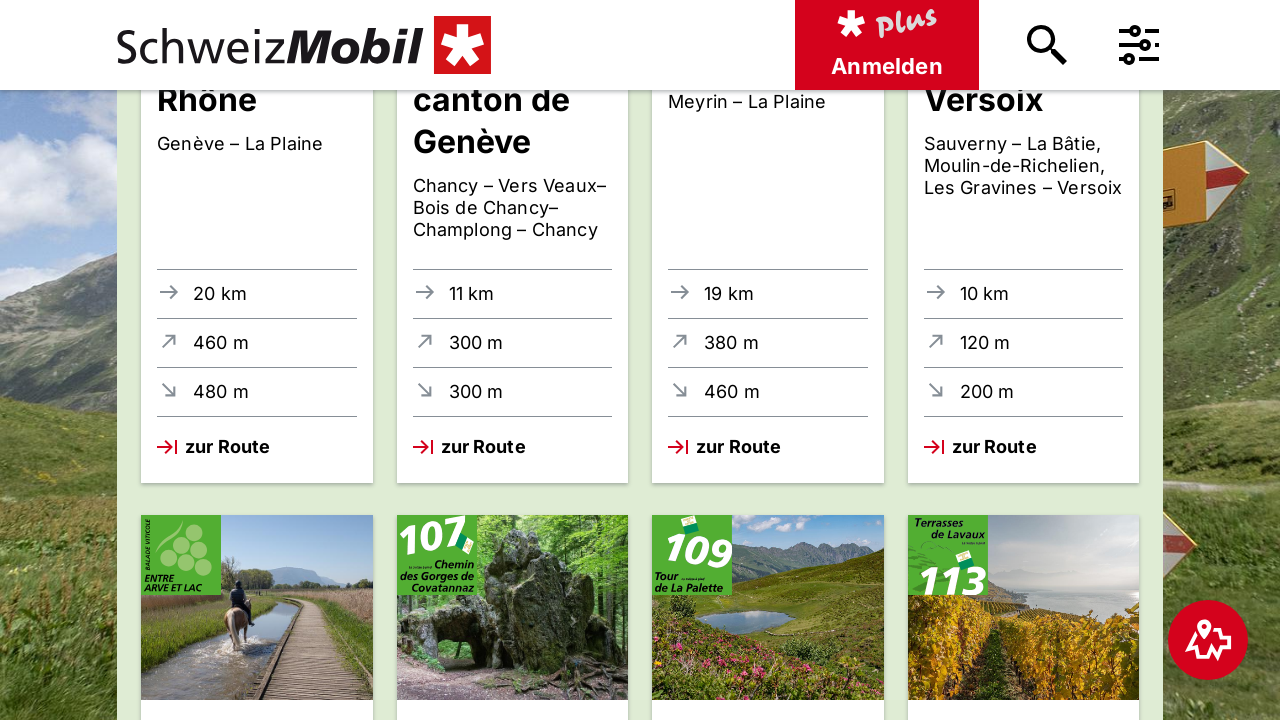

Waited 500ms for content to load after scrolling
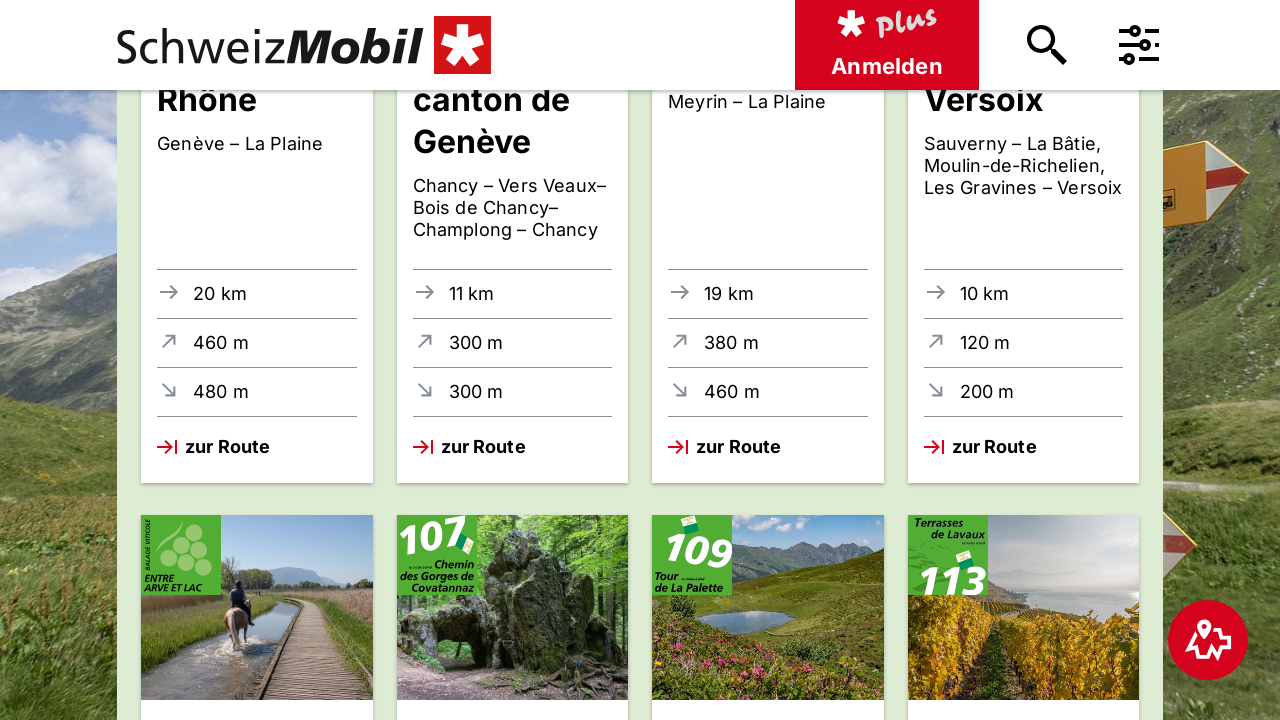

Scrolled page to position 1000
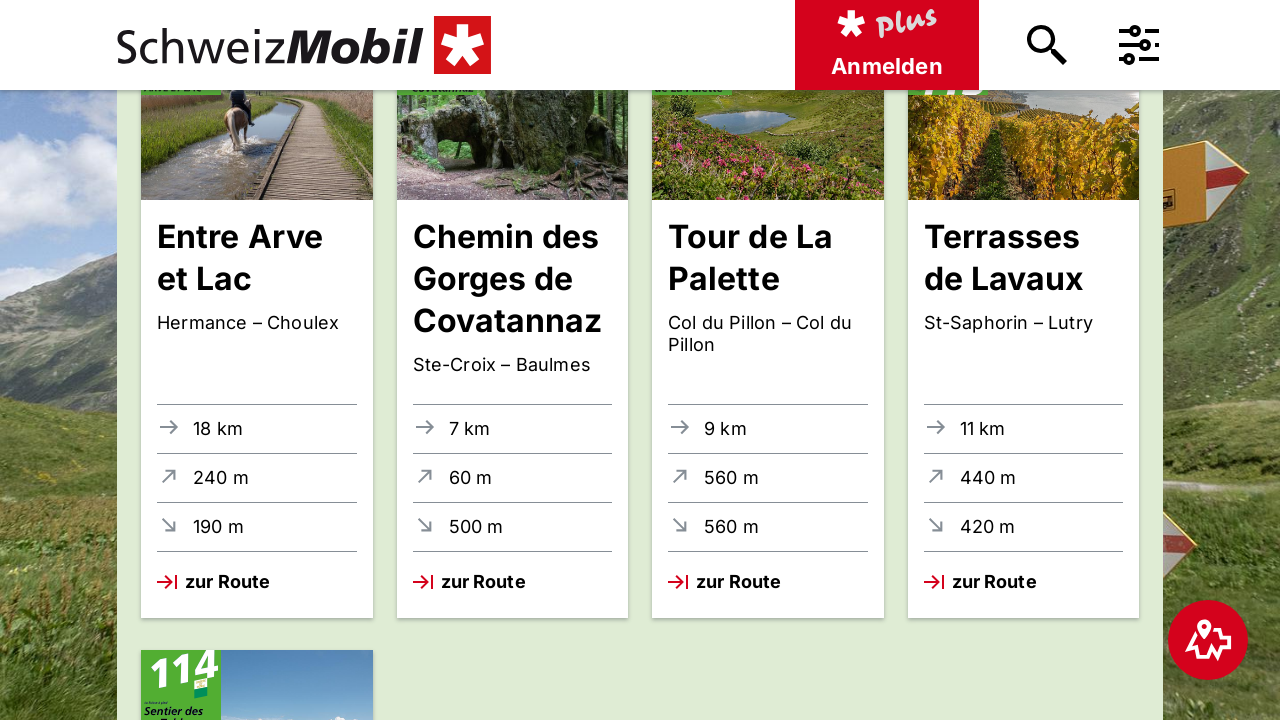

Waited 500ms for content to load after scrolling
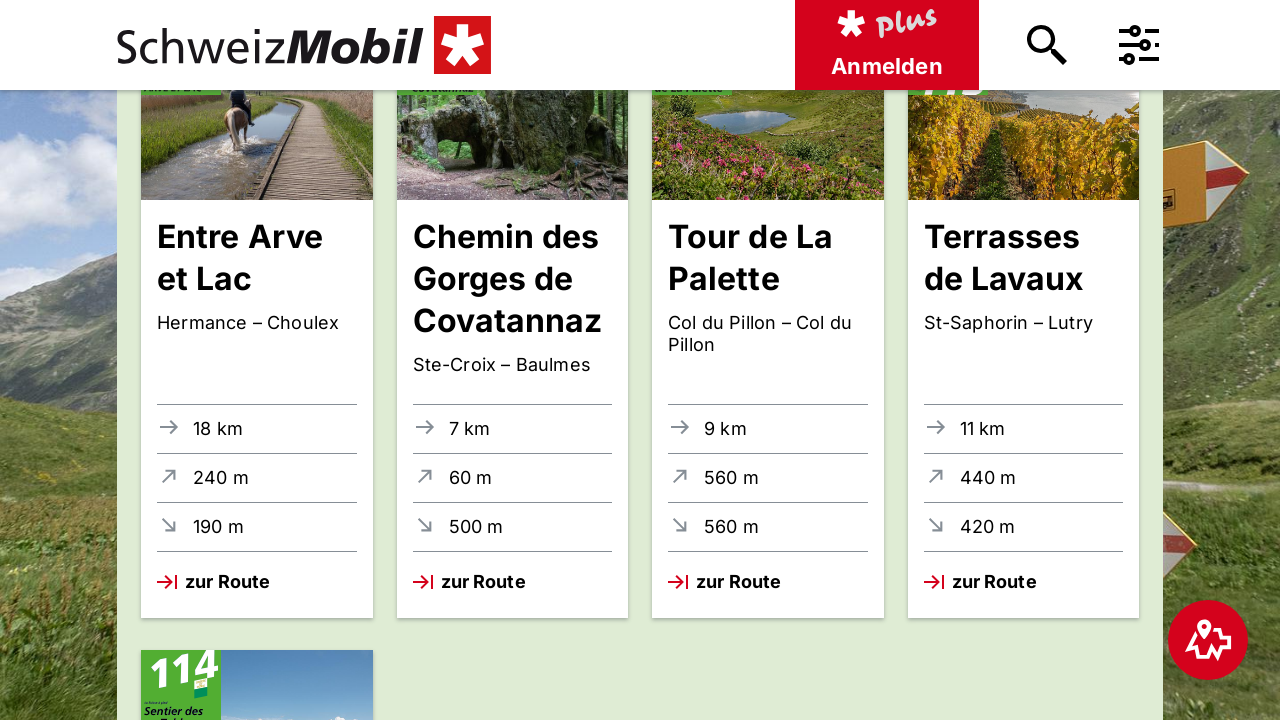

Scrolled page to position 1500
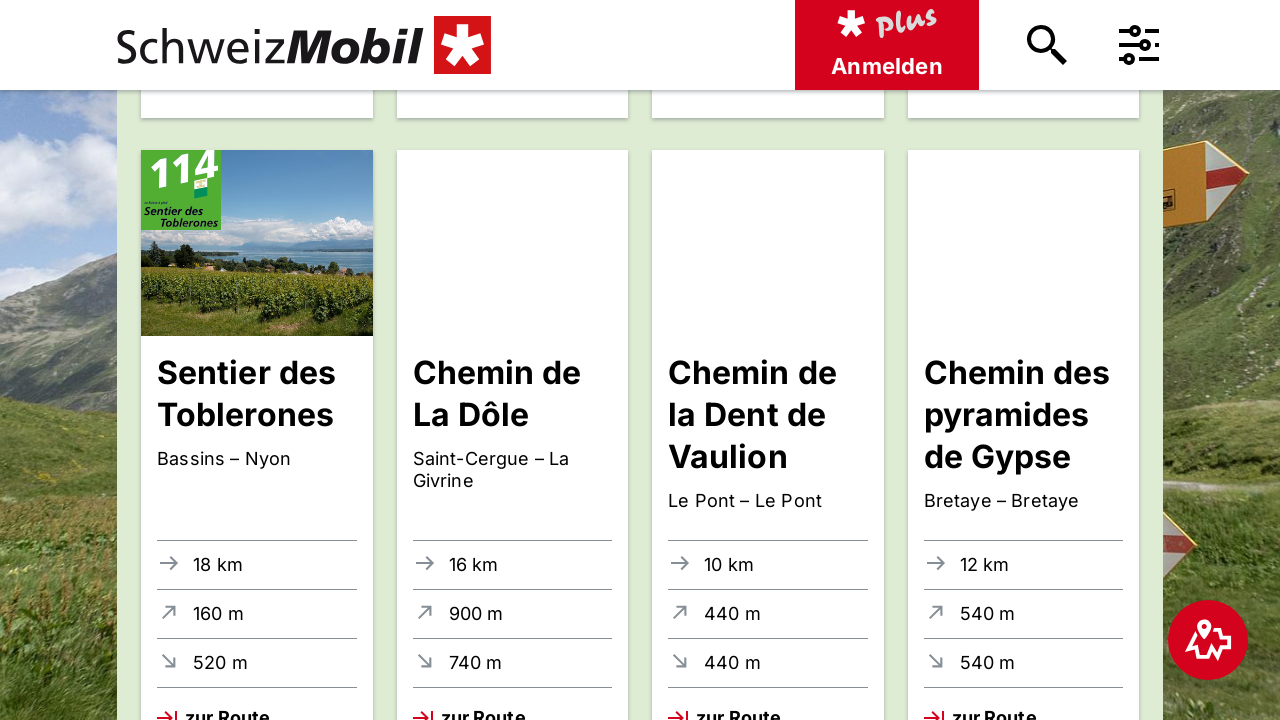

Waited 500ms for content to load after scrolling
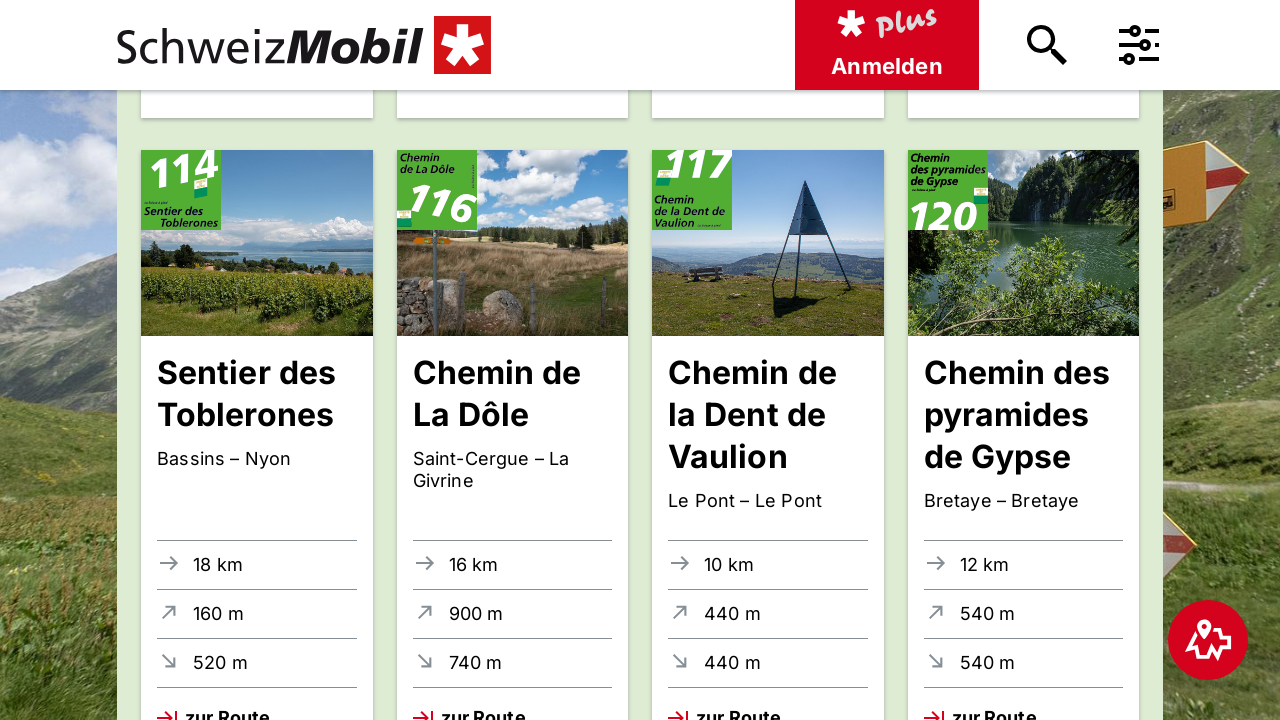

Scrolled page to position 2000
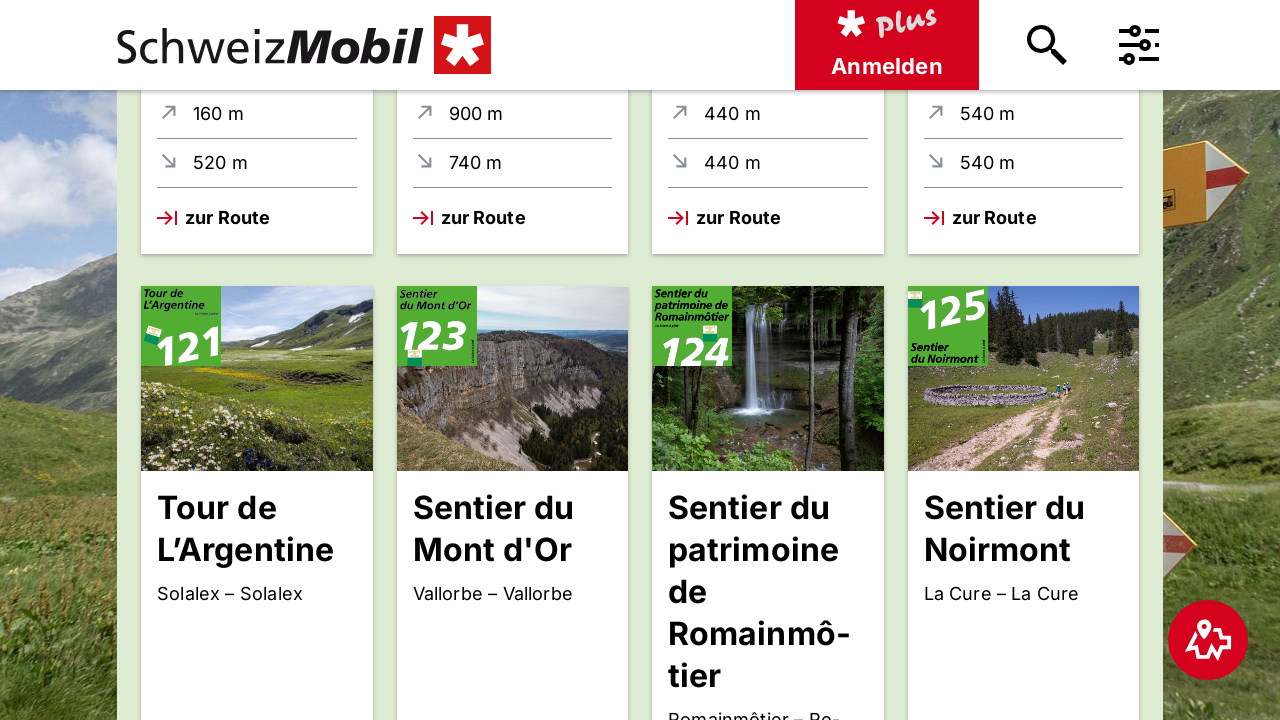

Waited 500ms for content to load after scrolling
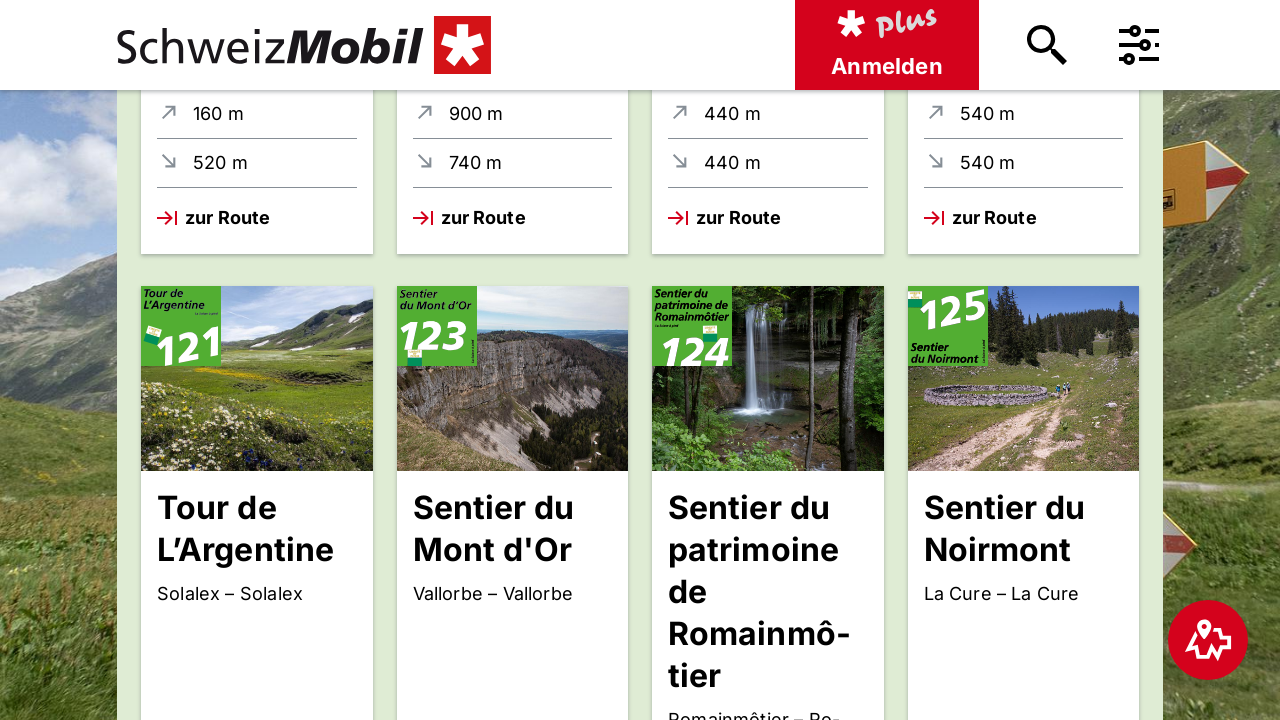

Scrolled page to position 2500
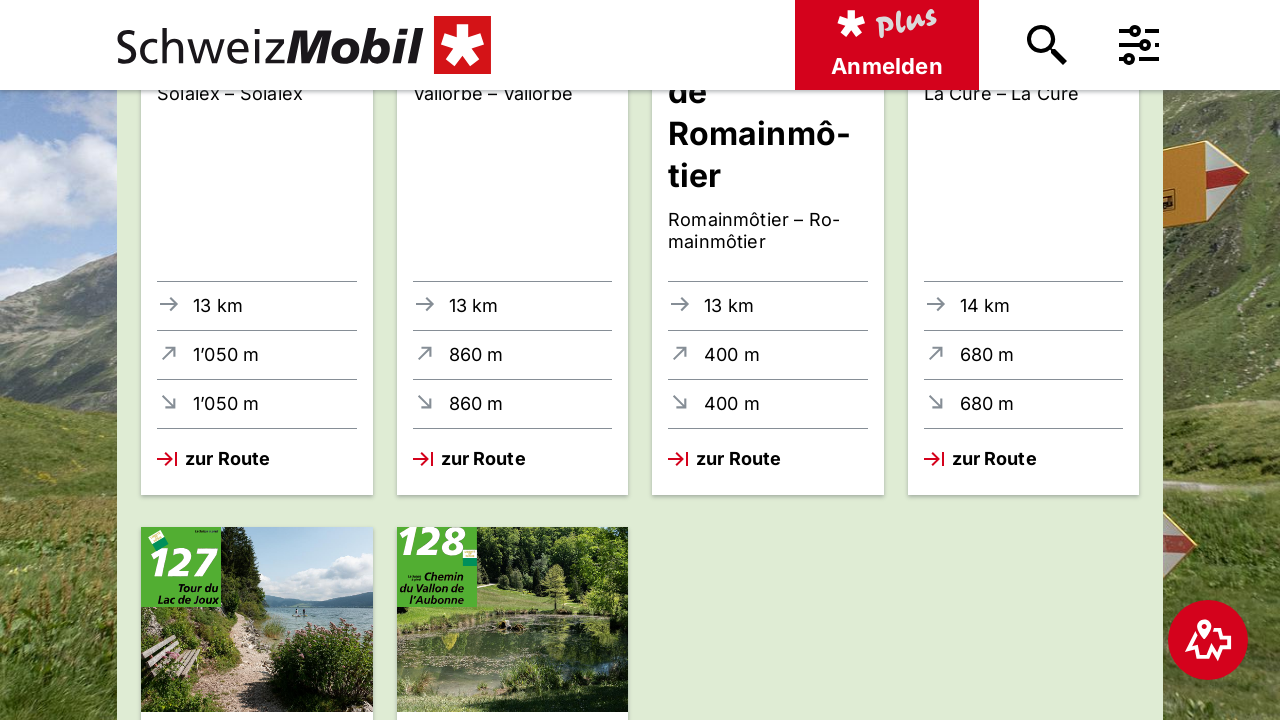

Waited 500ms for content to load after scrolling
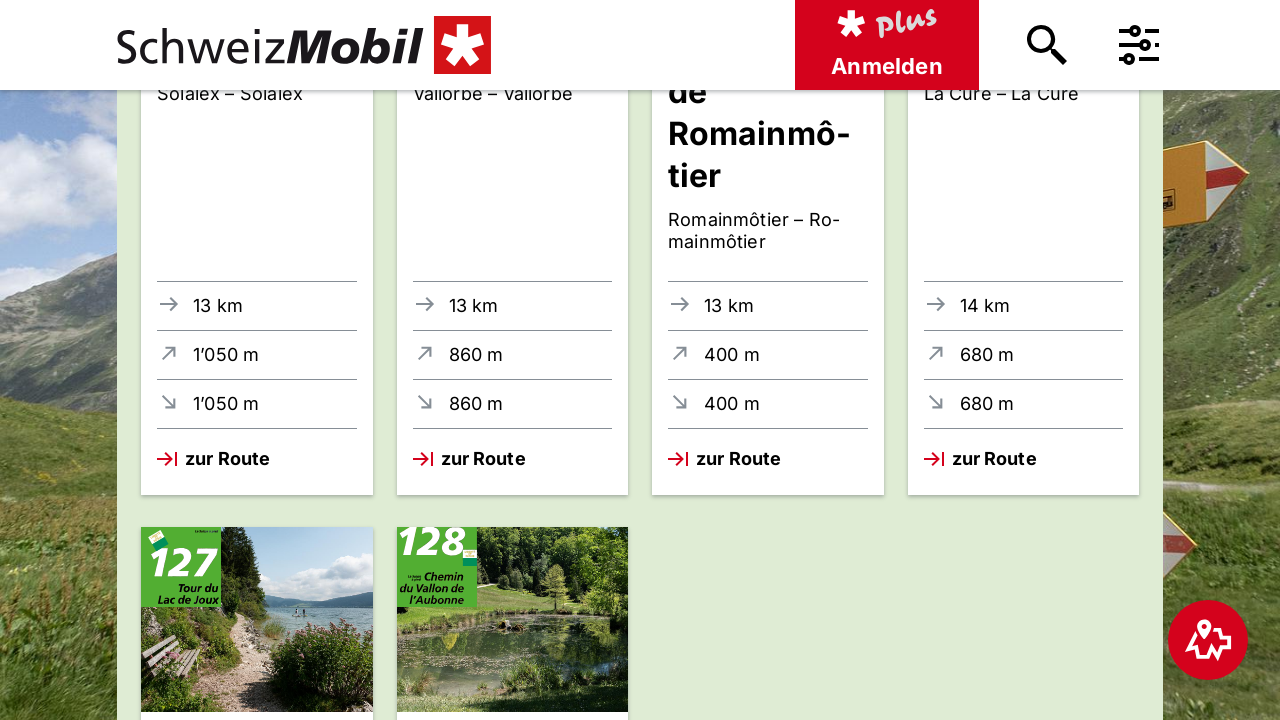

Scrolled page to position 3000
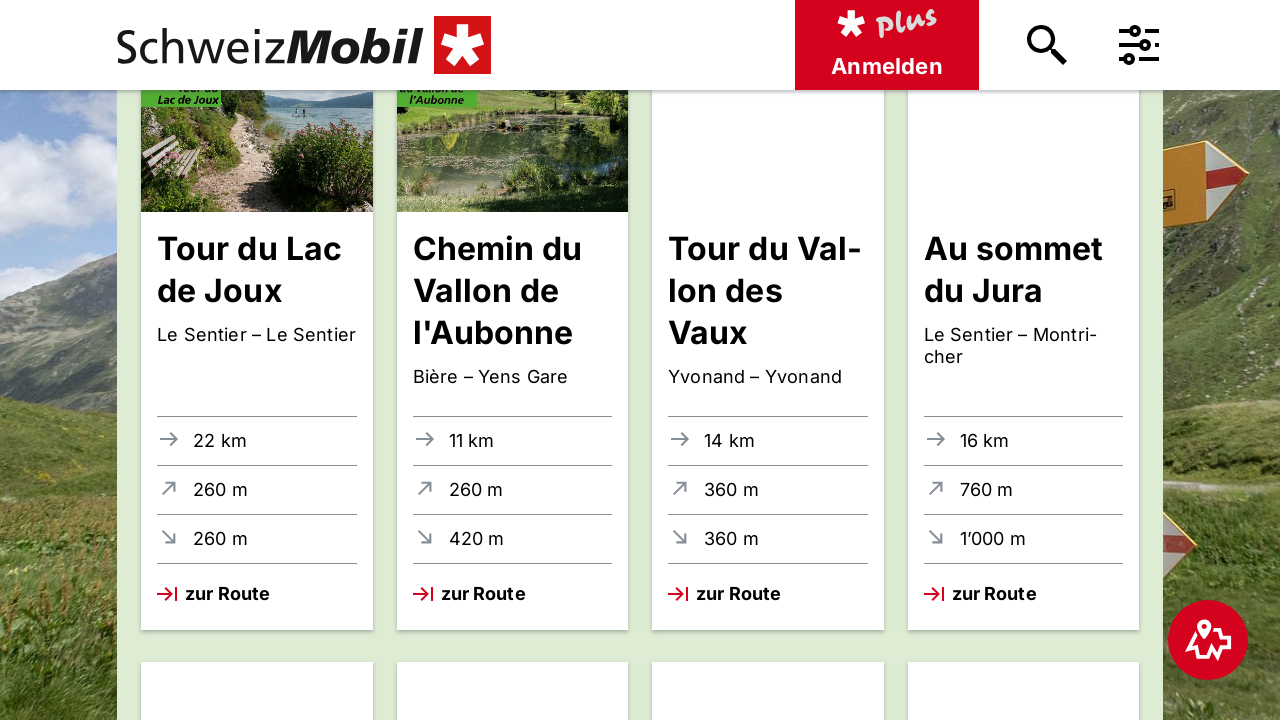

Waited 500ms for content to load after scrolling
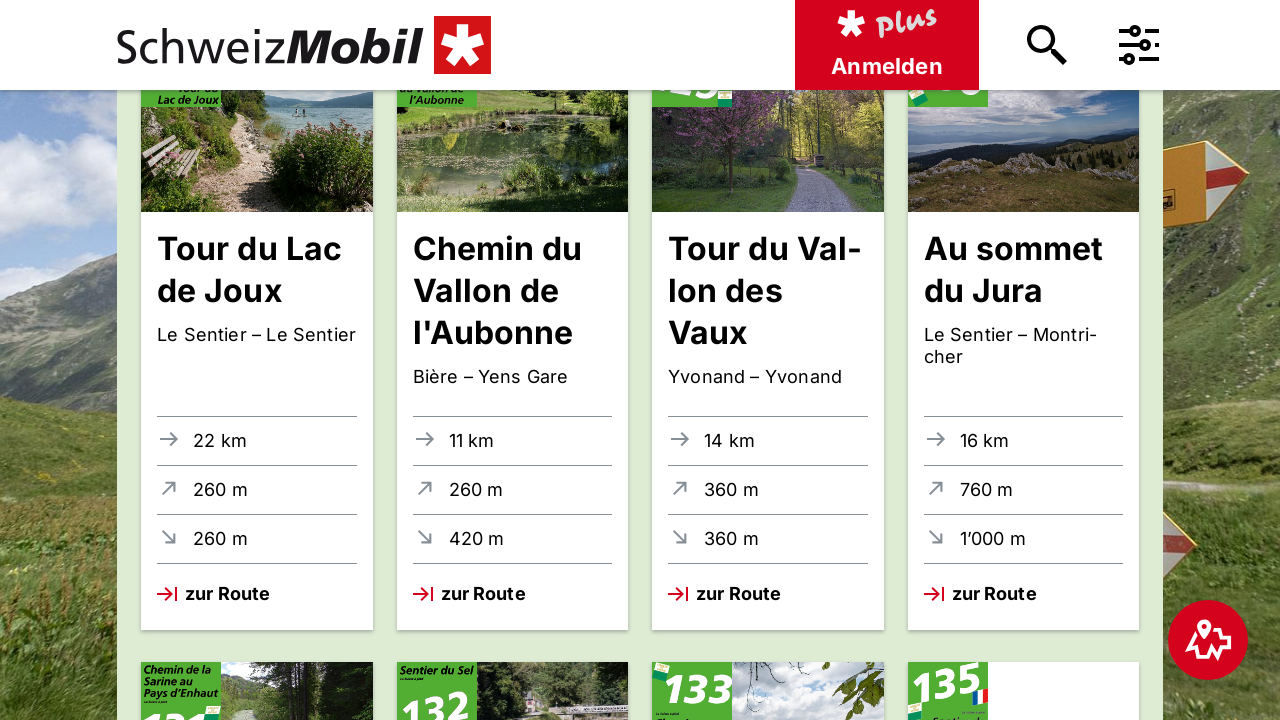

Scrolled page to position 3500
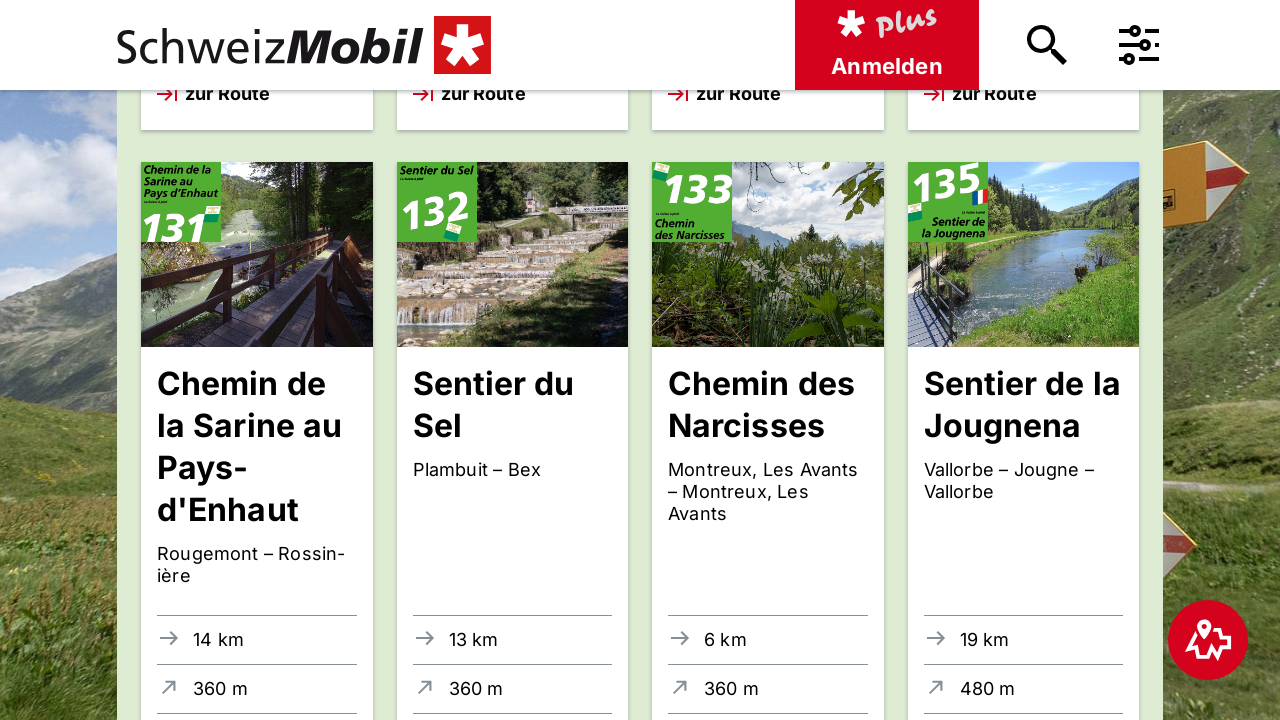

Waited 500ms for content to load after scrolling
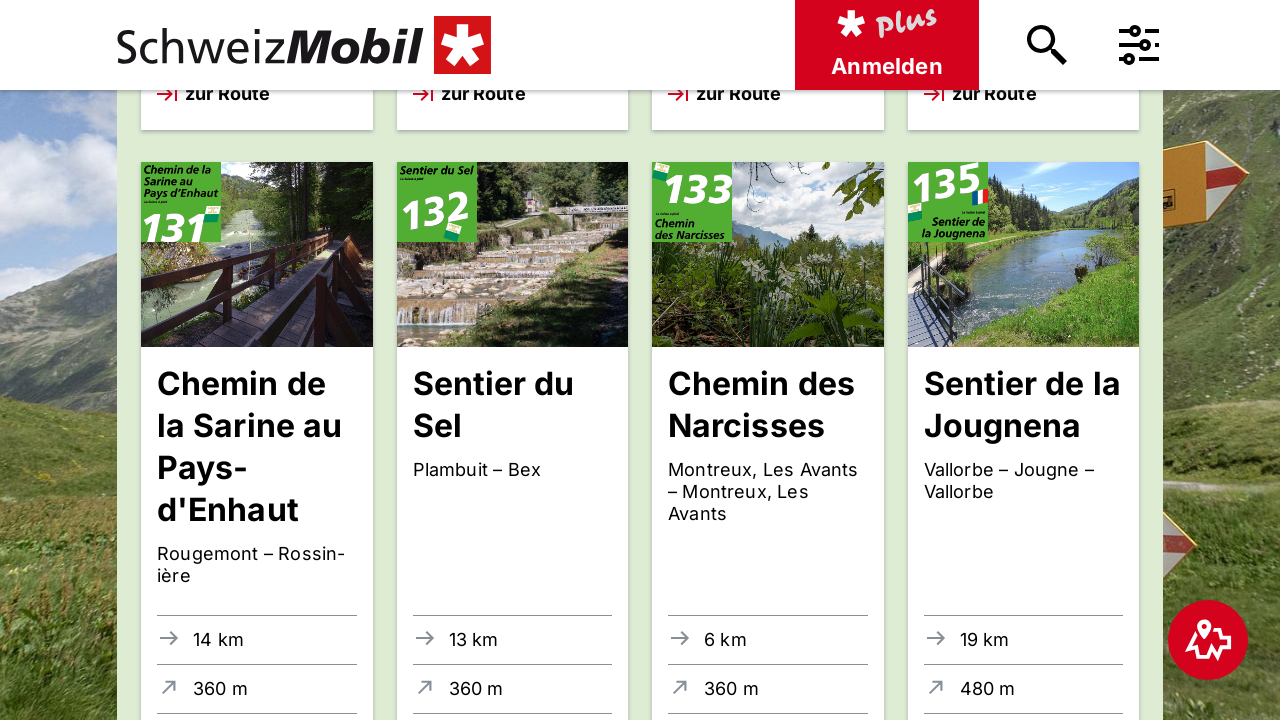

Scrolled page to position 4000
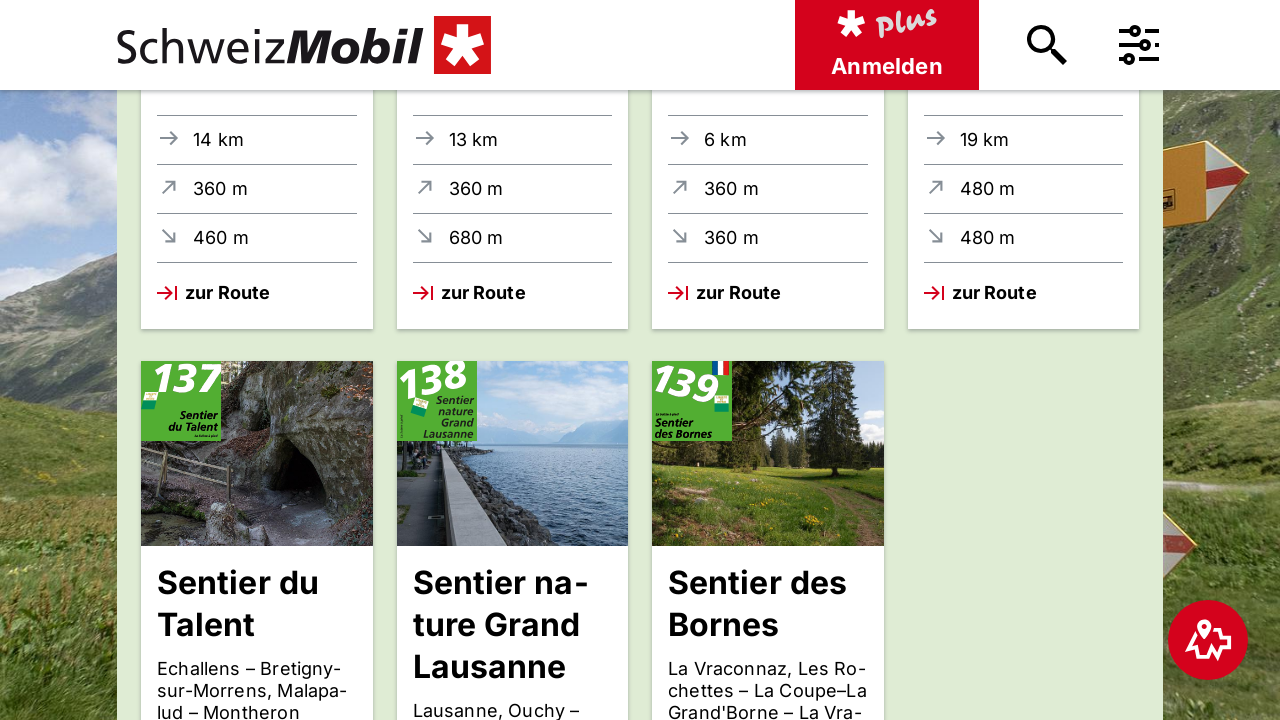

Waited 500ms for content to load after scrolling
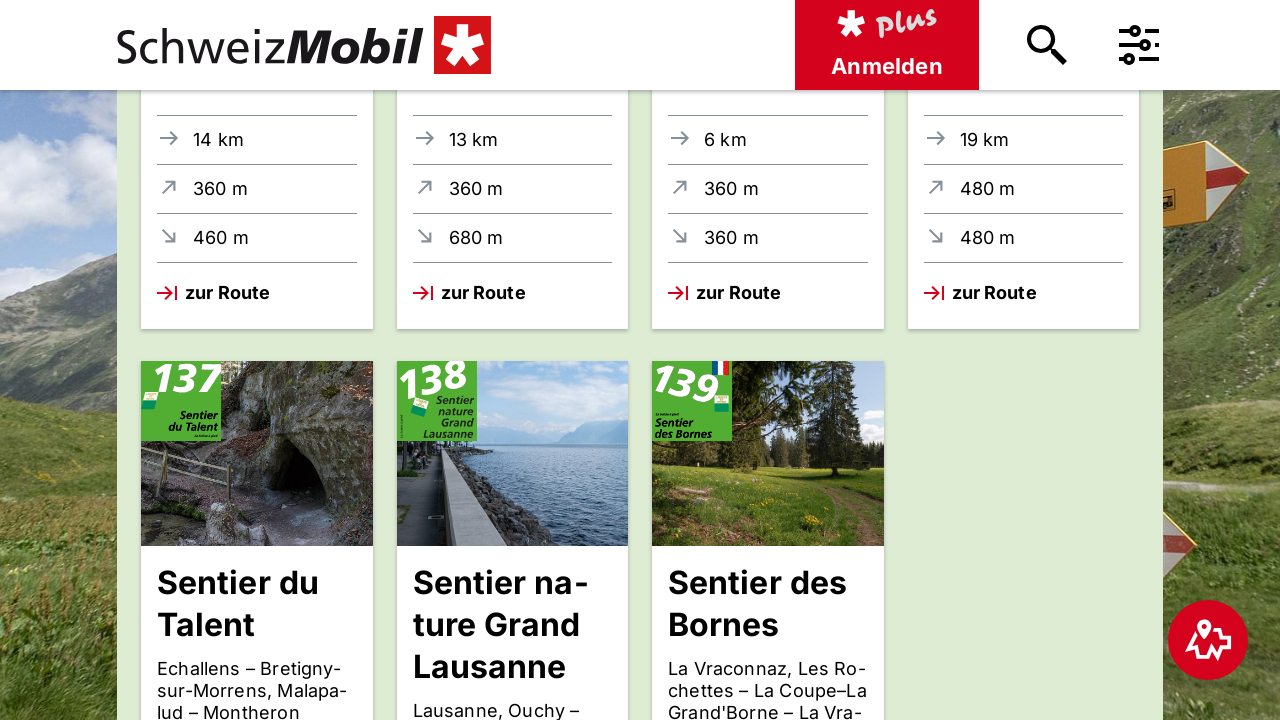

Scrolled page to position 4500
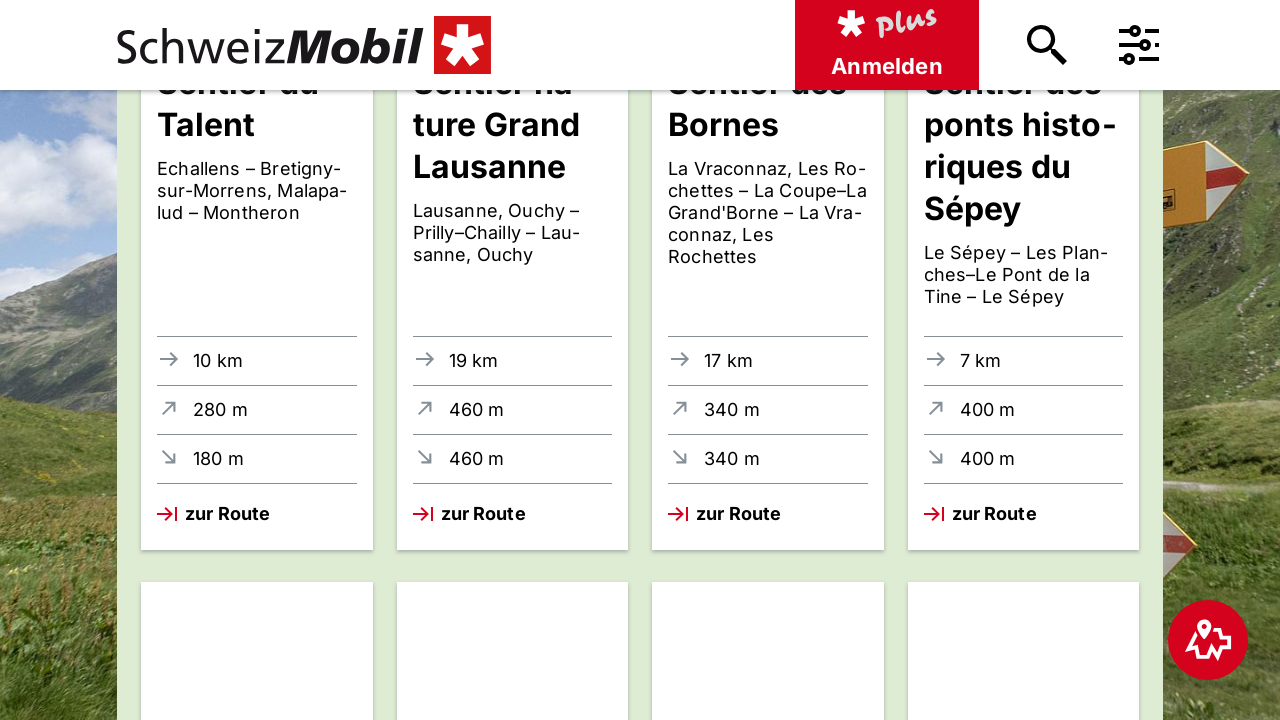

Waited 500ms for content to load after scrolling
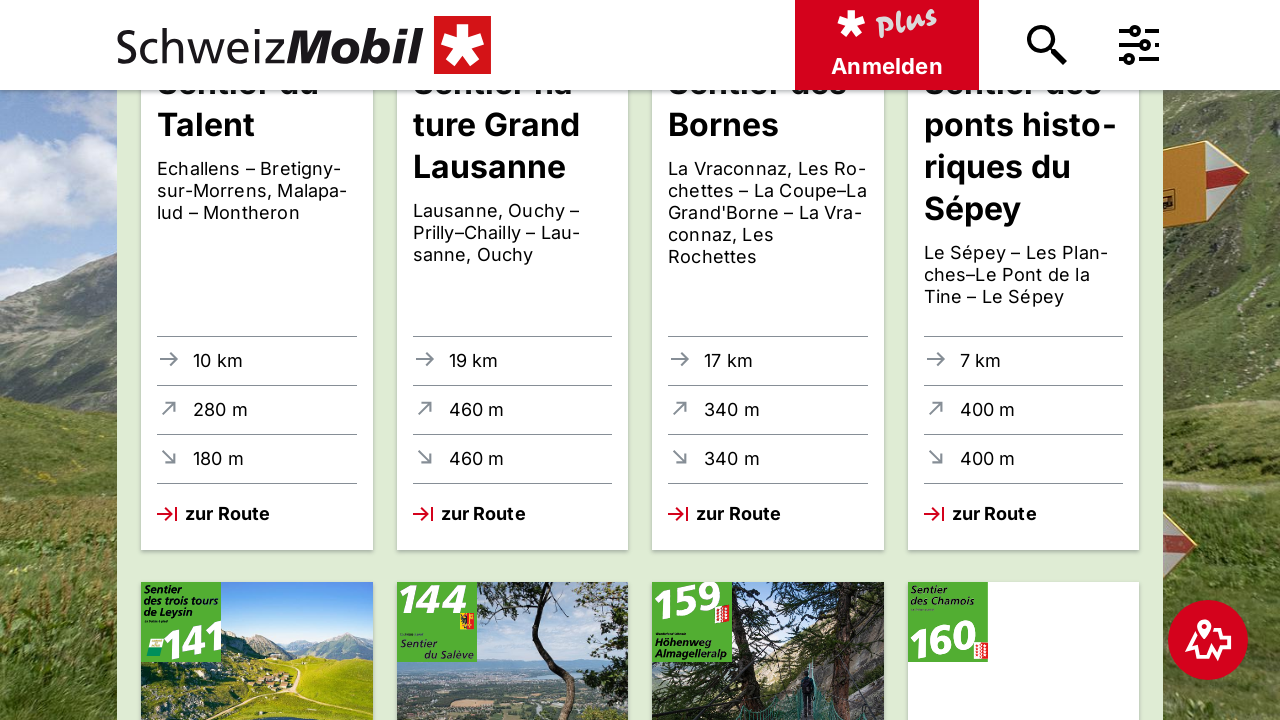

Route cards became visible on the page
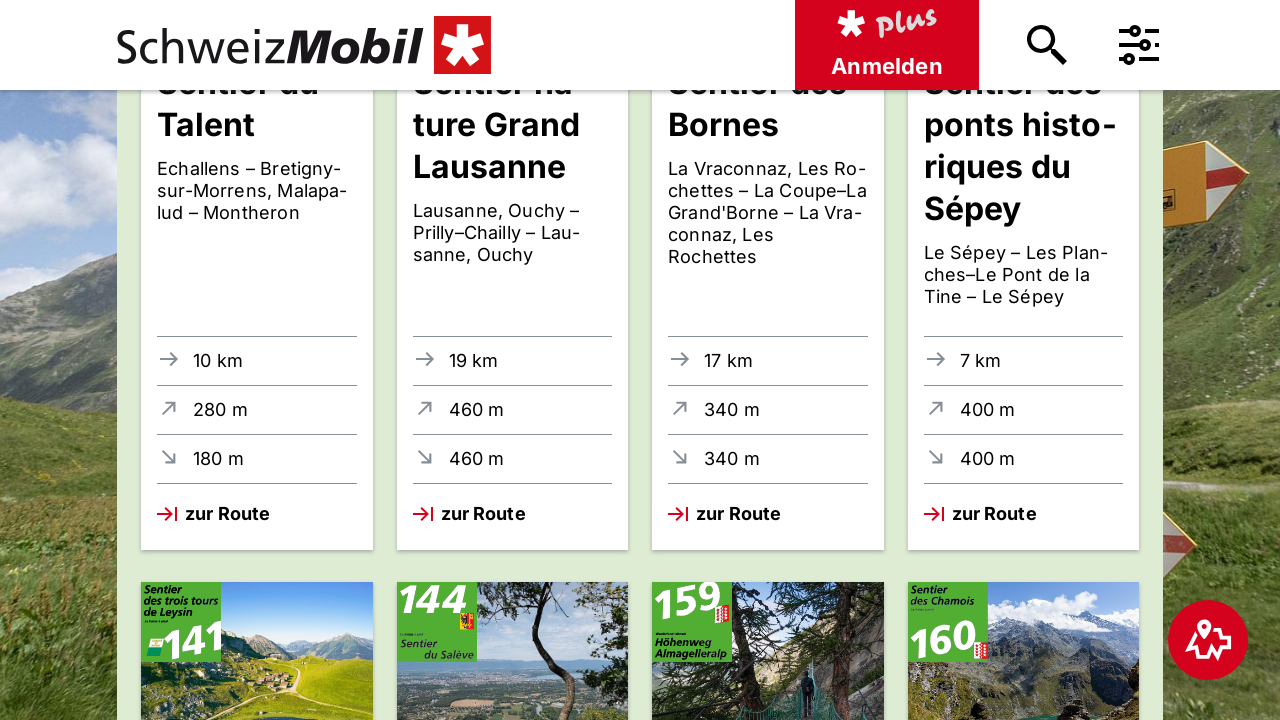

Clicked on the first route card at (257, 400) on a[data-cy="route-card-it"] >> nth=0
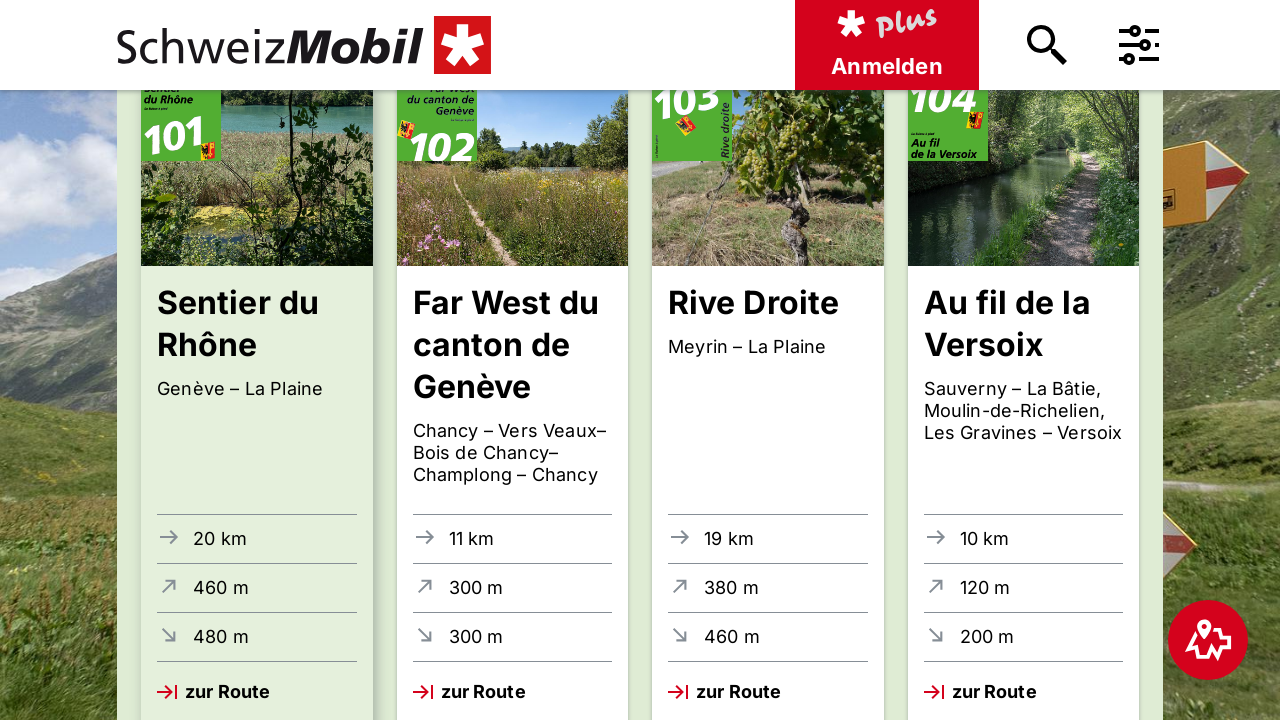

Route details page loaded and facts section is visible
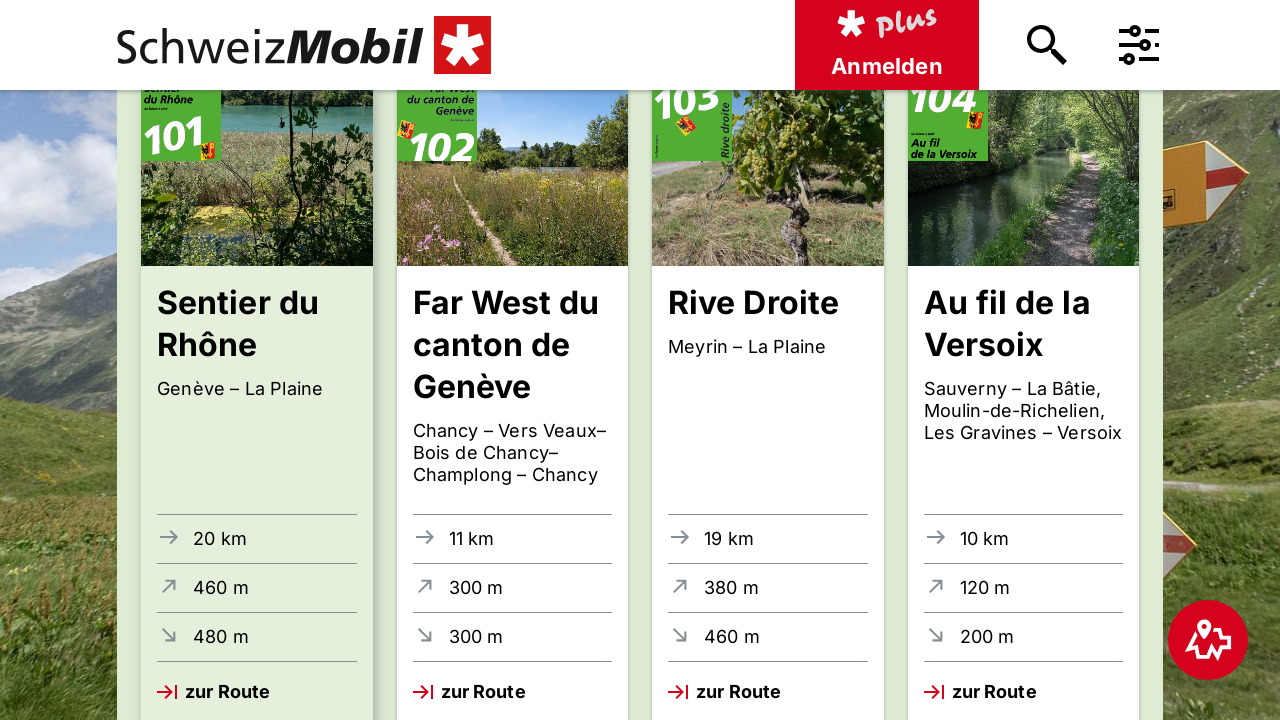

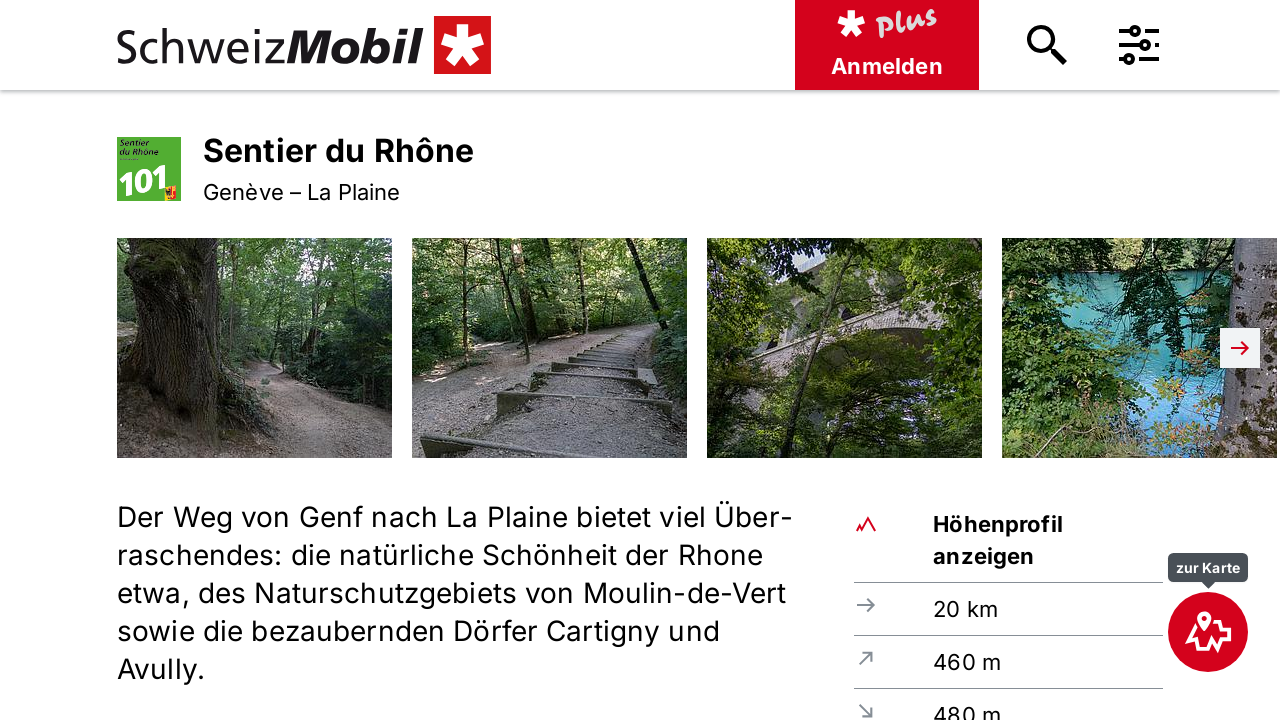